Tests that edits are cancelled when pressing Escape key

Starting URL: https://demo.playwright.dev/todomvc

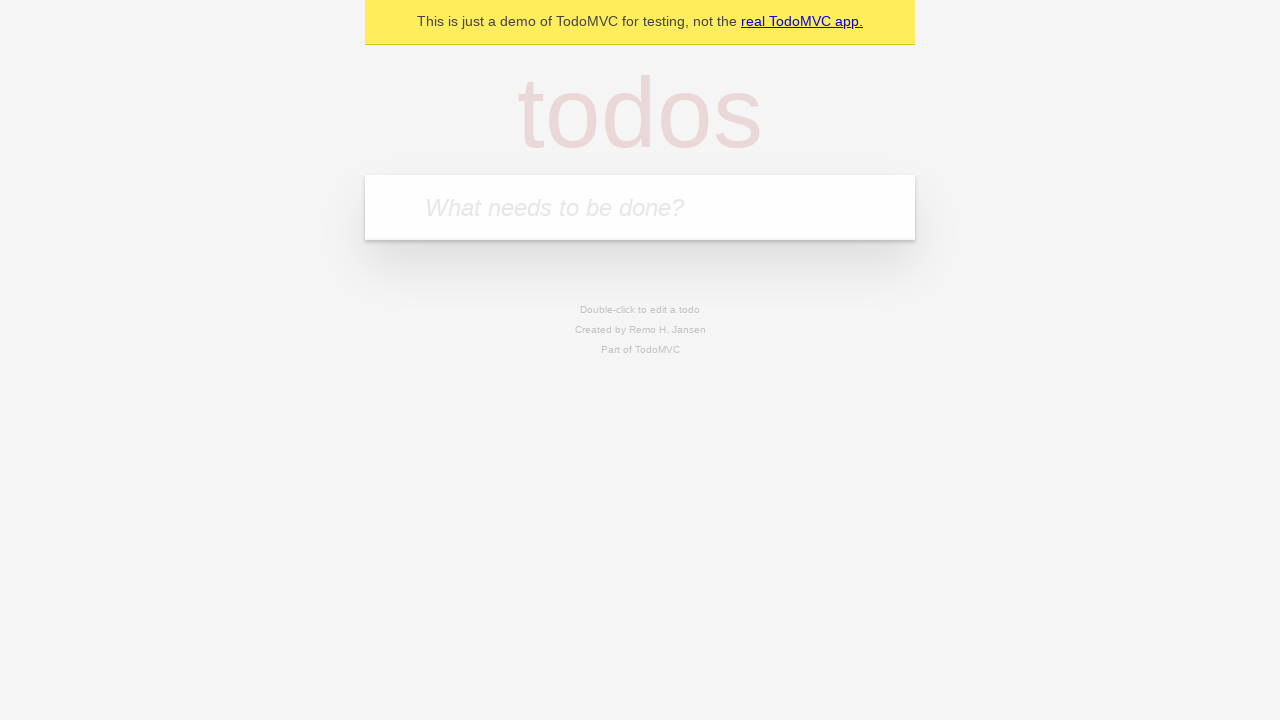

Filled new todo input with 'buy some cheese' on .new-todo
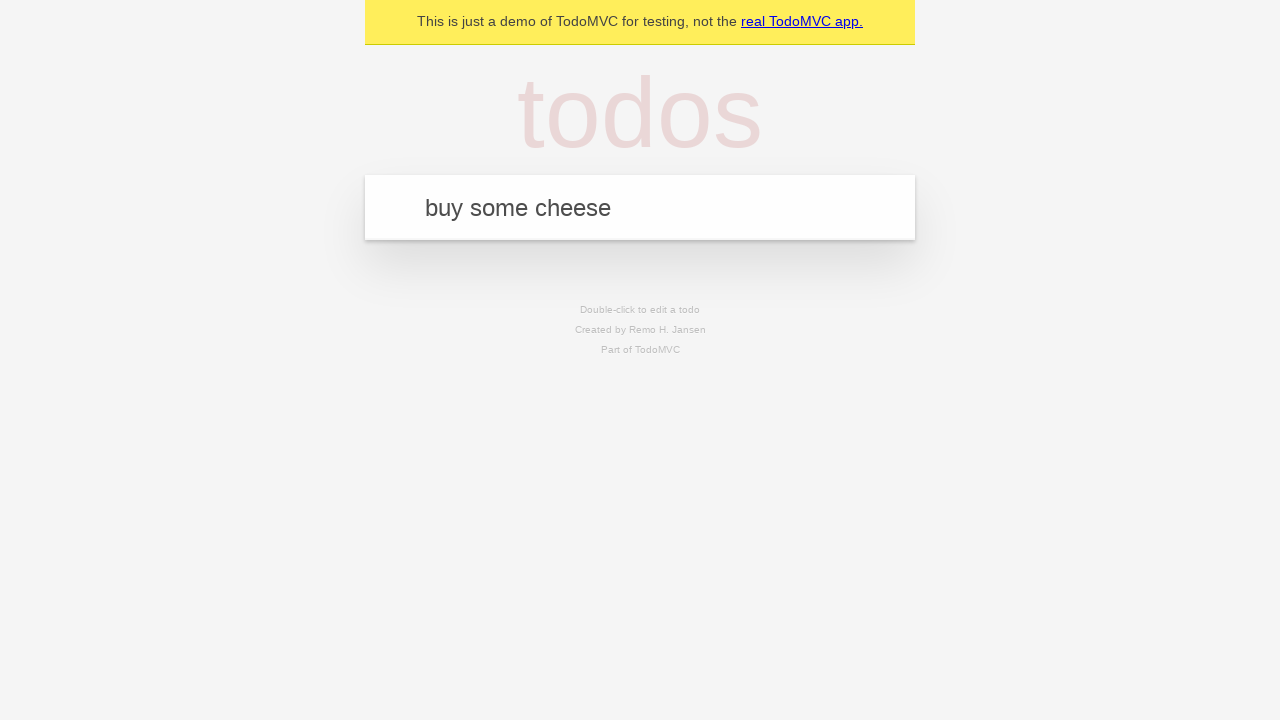

Pressed Enter to add first todo on .new-todo
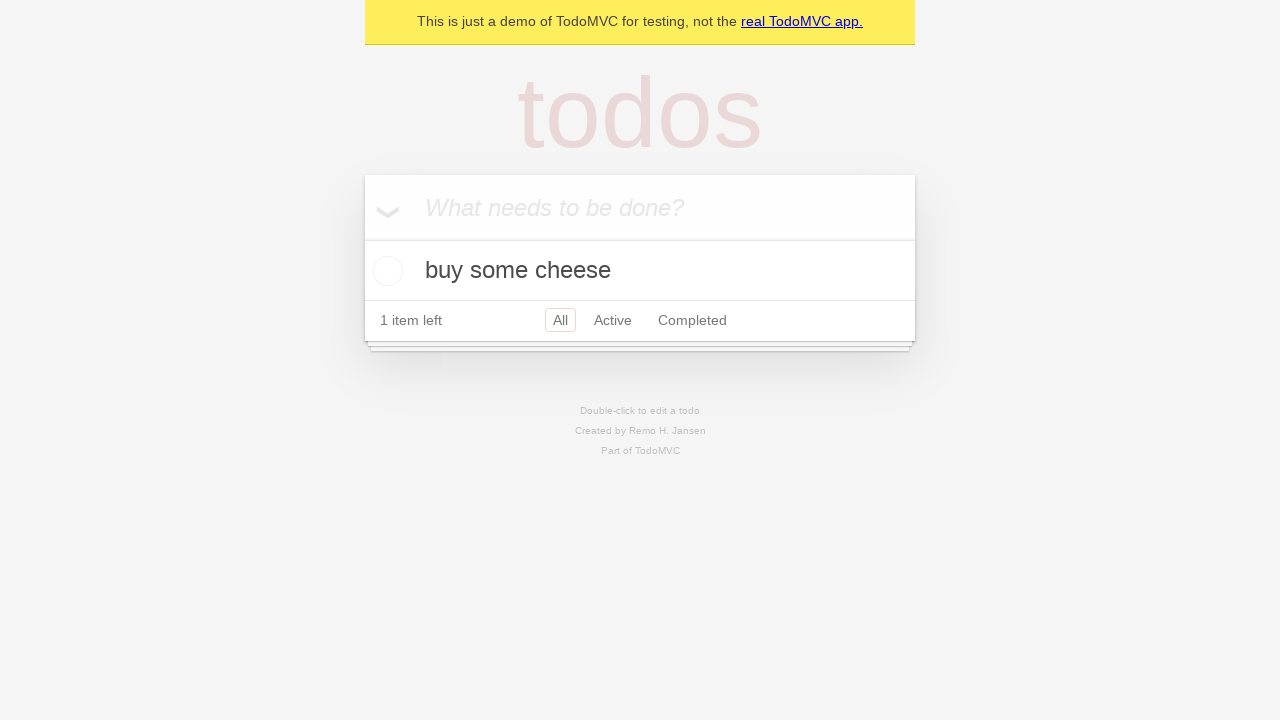

Filled new todo input with 'feed the cat' on .new-todo
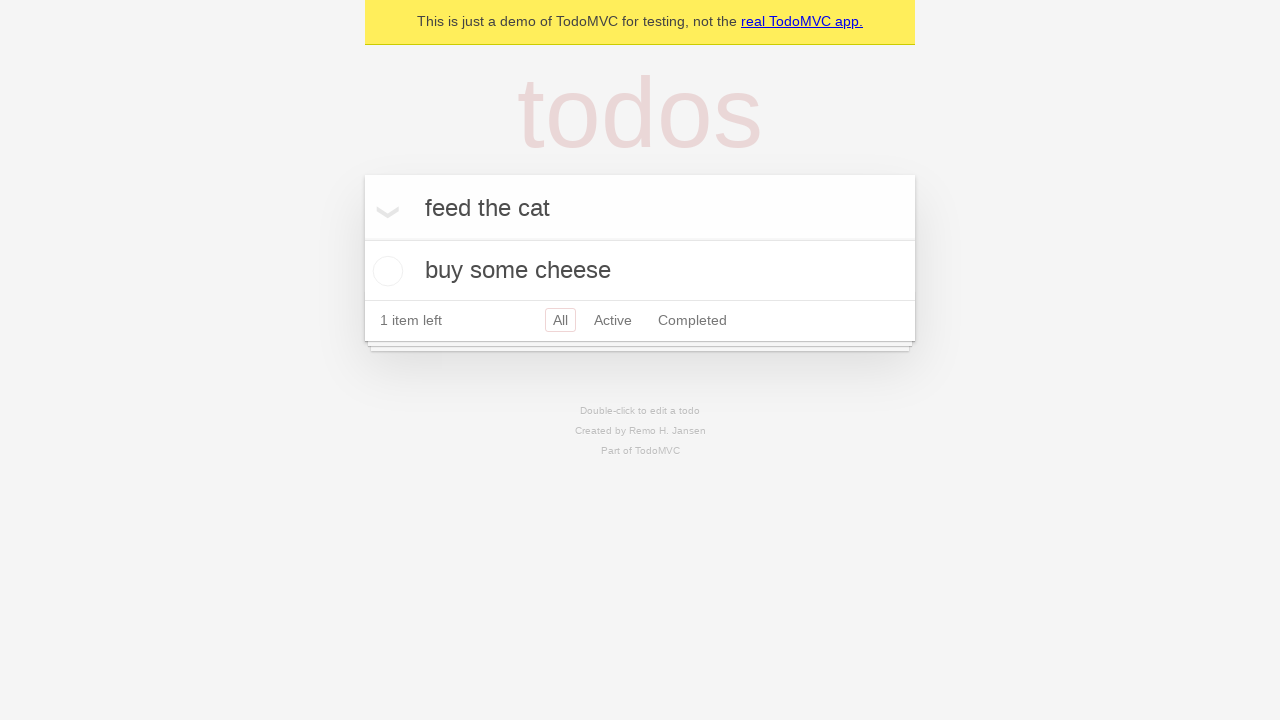

Pressed Enter to add second todo on .new-todo
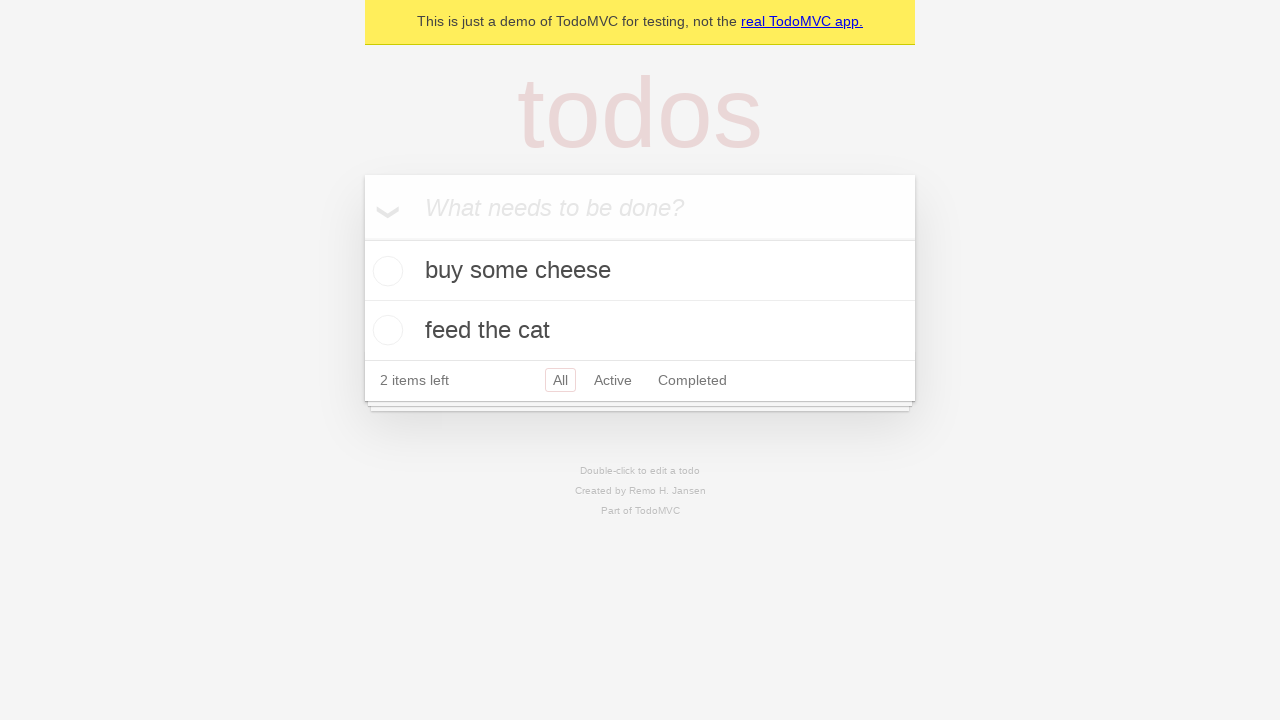

Filled new todo input with 'book a doctors appointment' on .new-todo
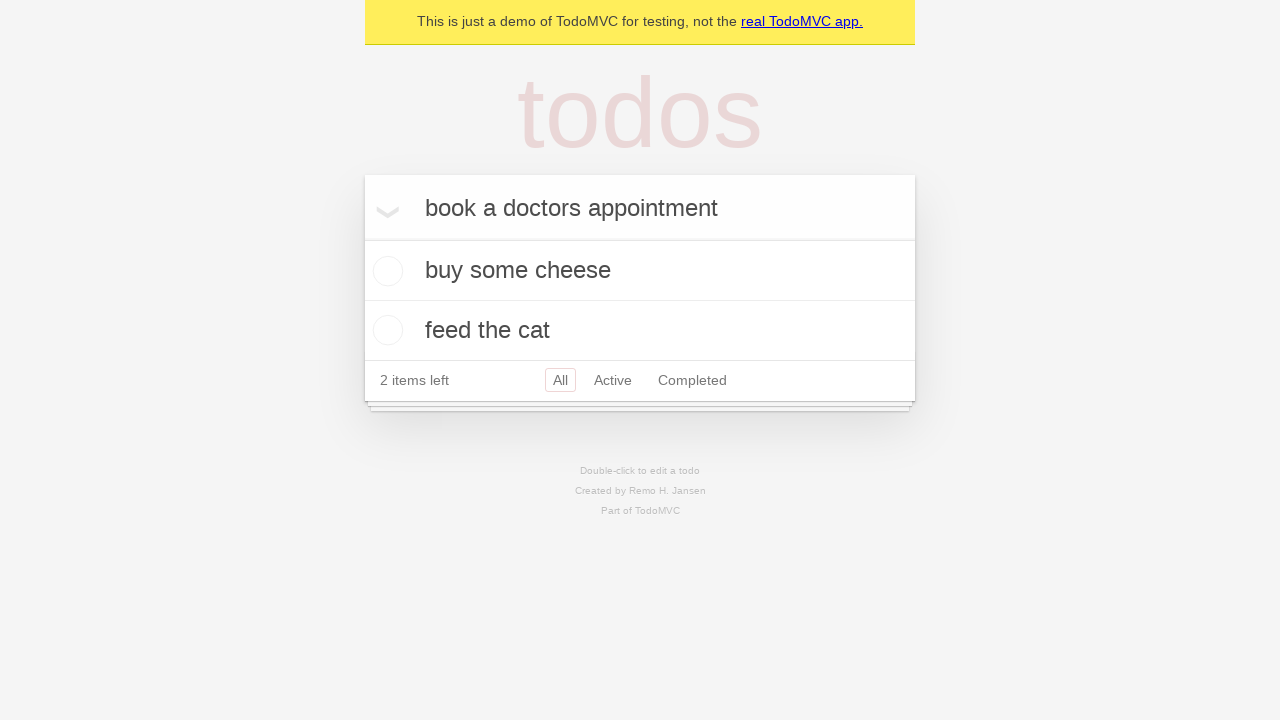

Pressed Enter to add third todo on .new-todo
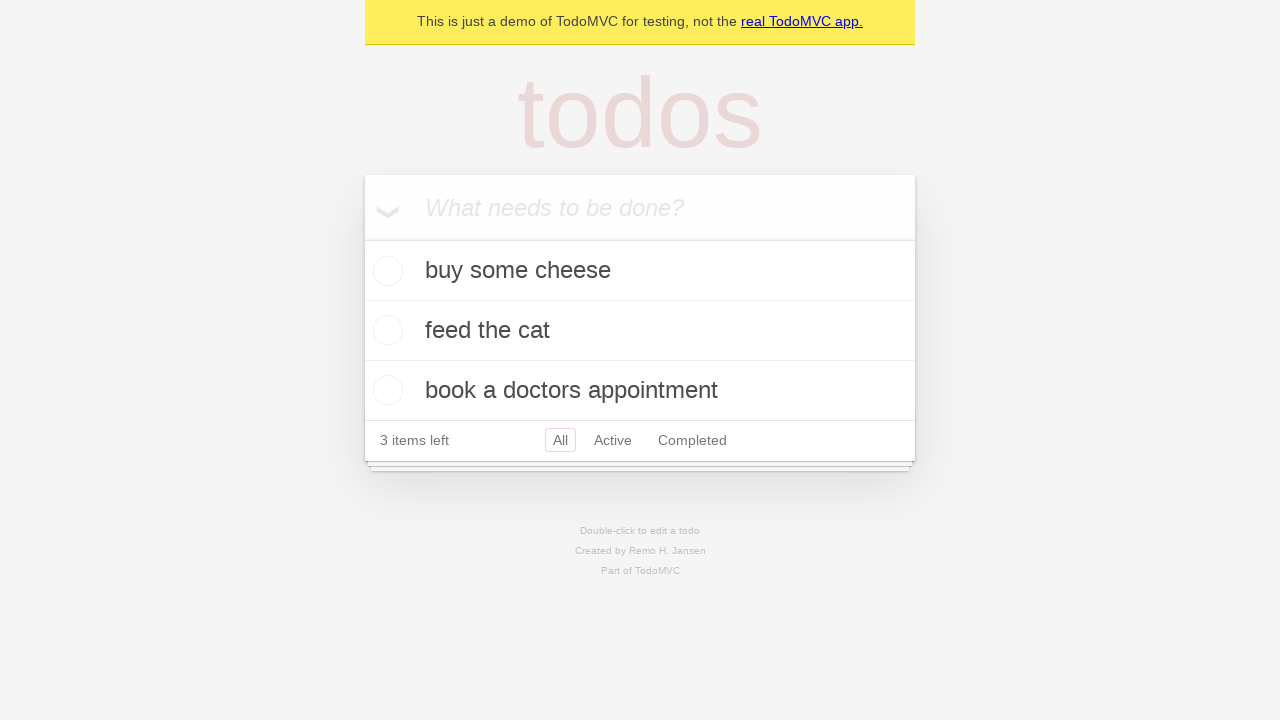

Located all todo items in the list
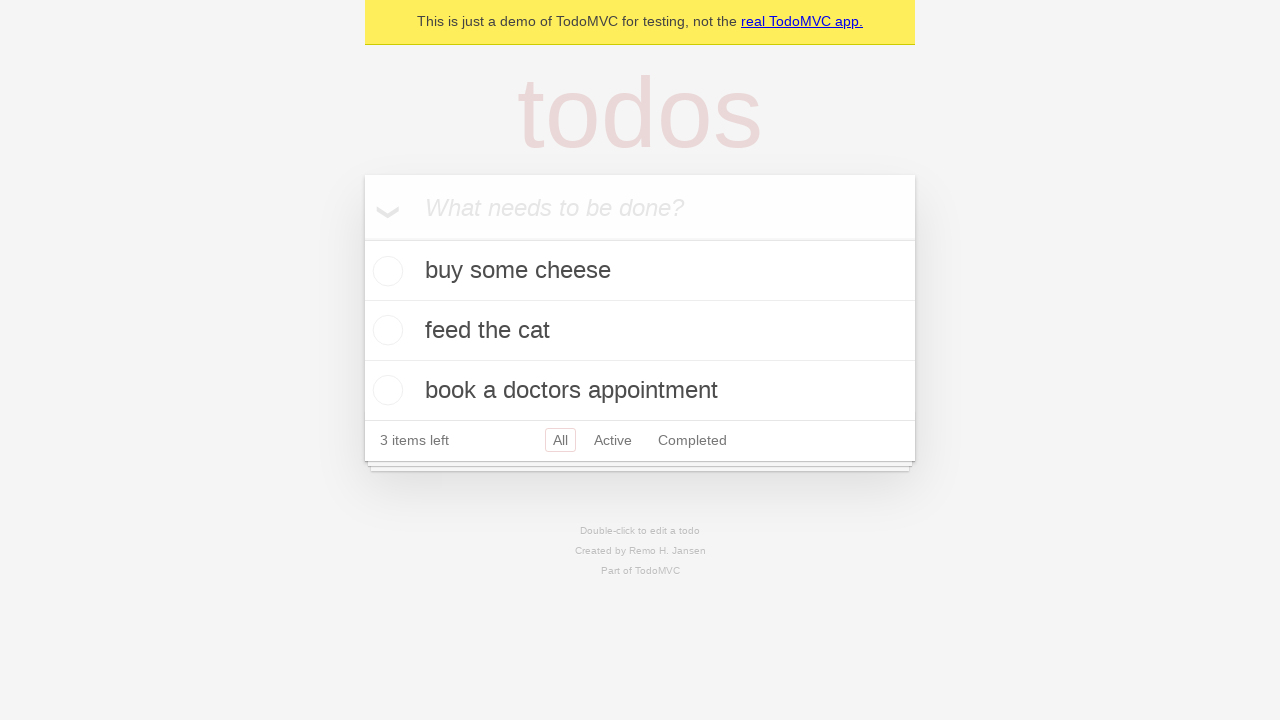

Double-clicked second todo to enter edit mode at (640, 331) on .todo-list li >> nth=1
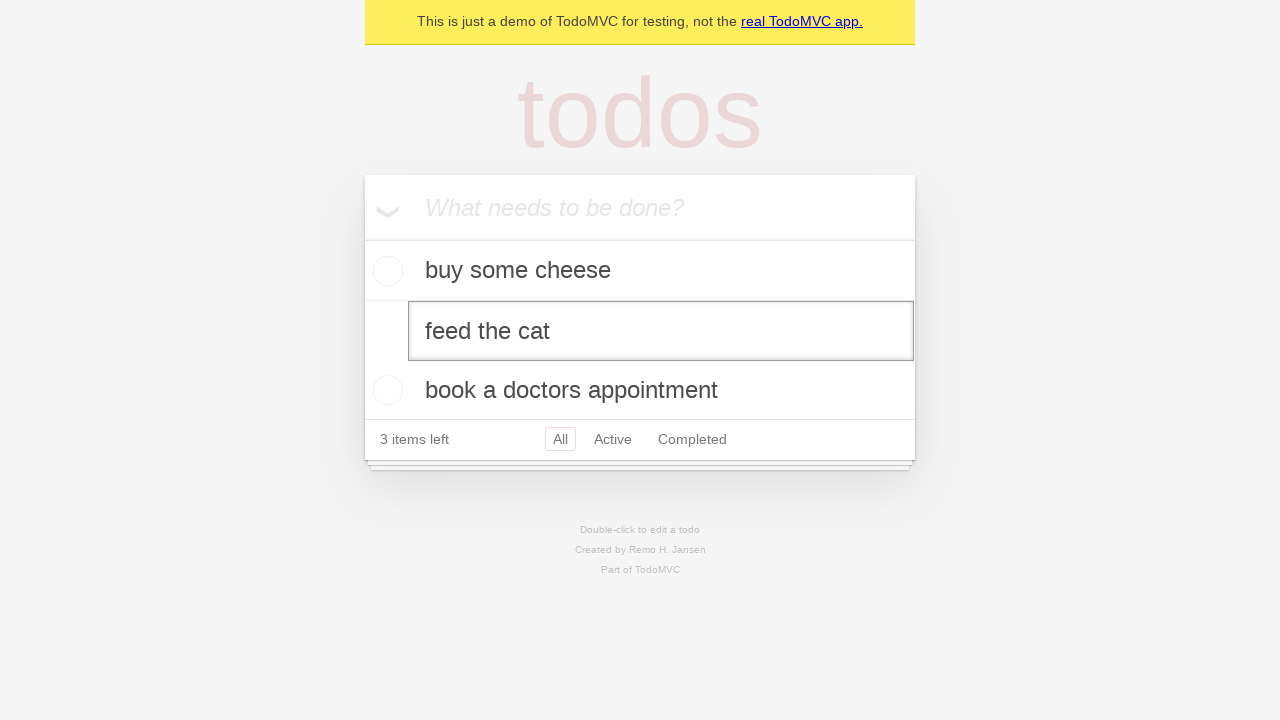

Pressed Escape key to cancel editing on .todo-list li >> nth=1 >> .edit
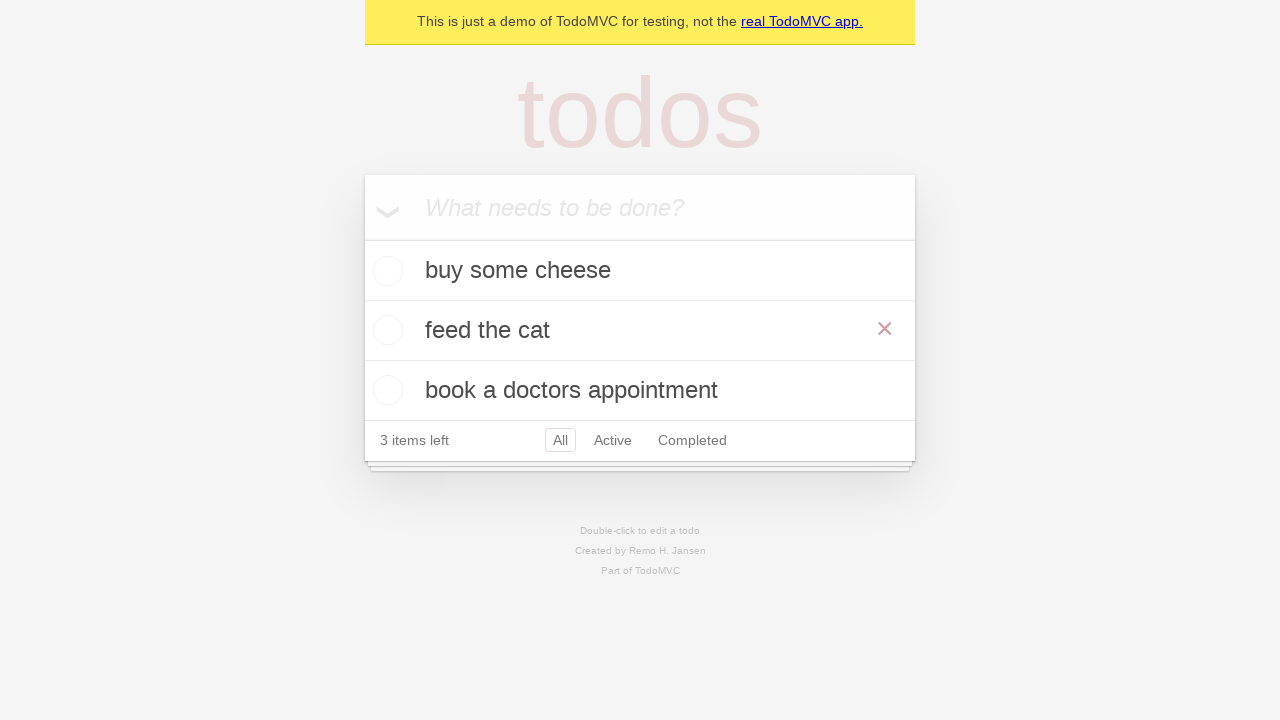

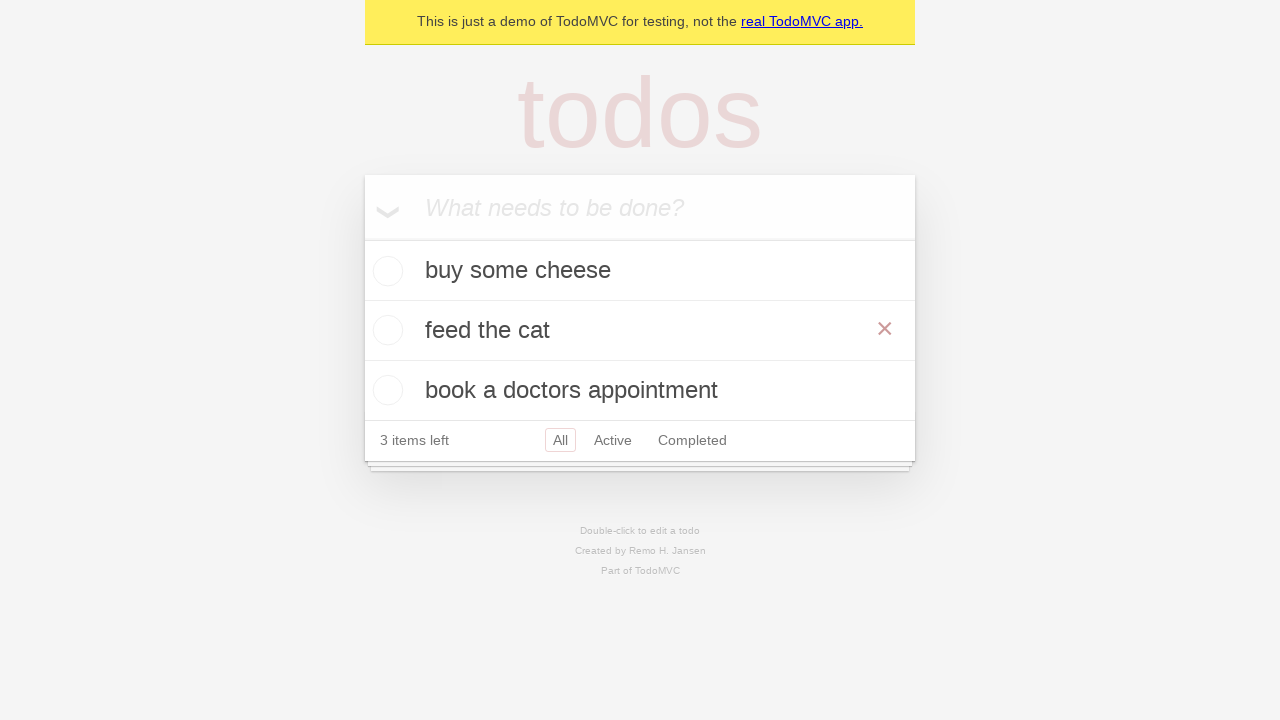